Tests handling browser alert dialogs by triggering an alert and accepting it

Starting URL: https://demoqa.com/alerts

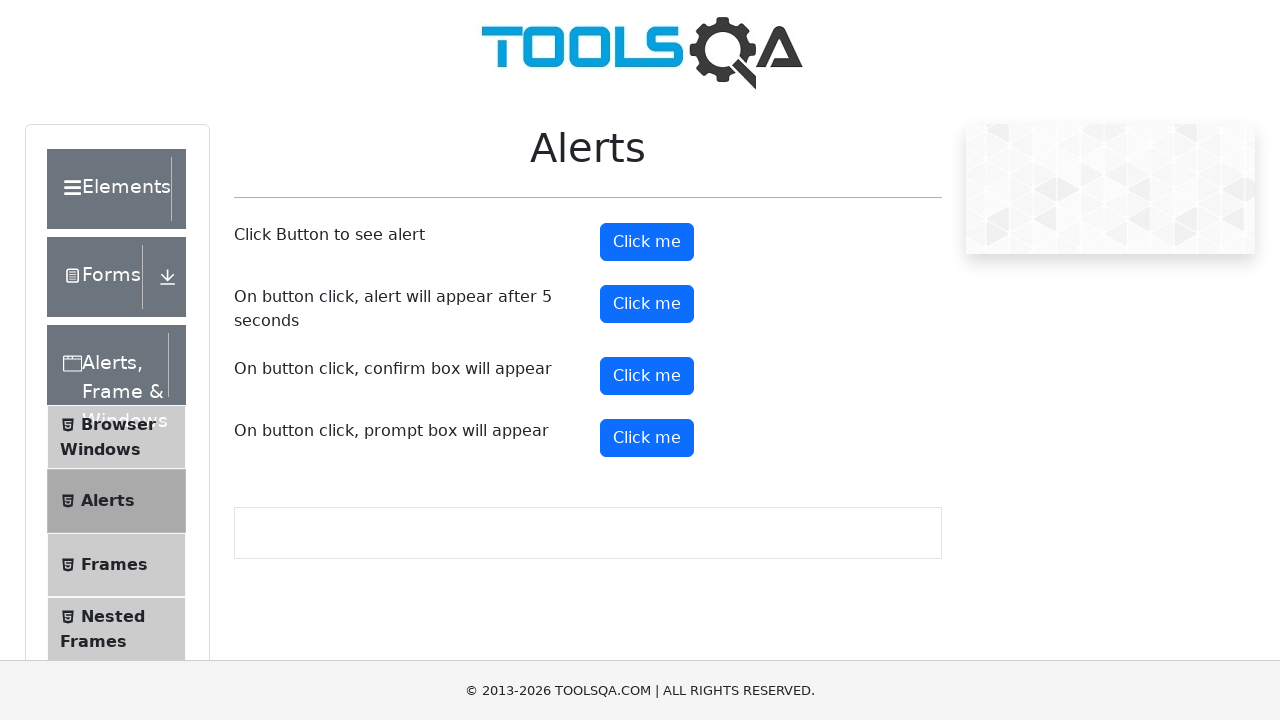

Set up dialog handler to accept alerts
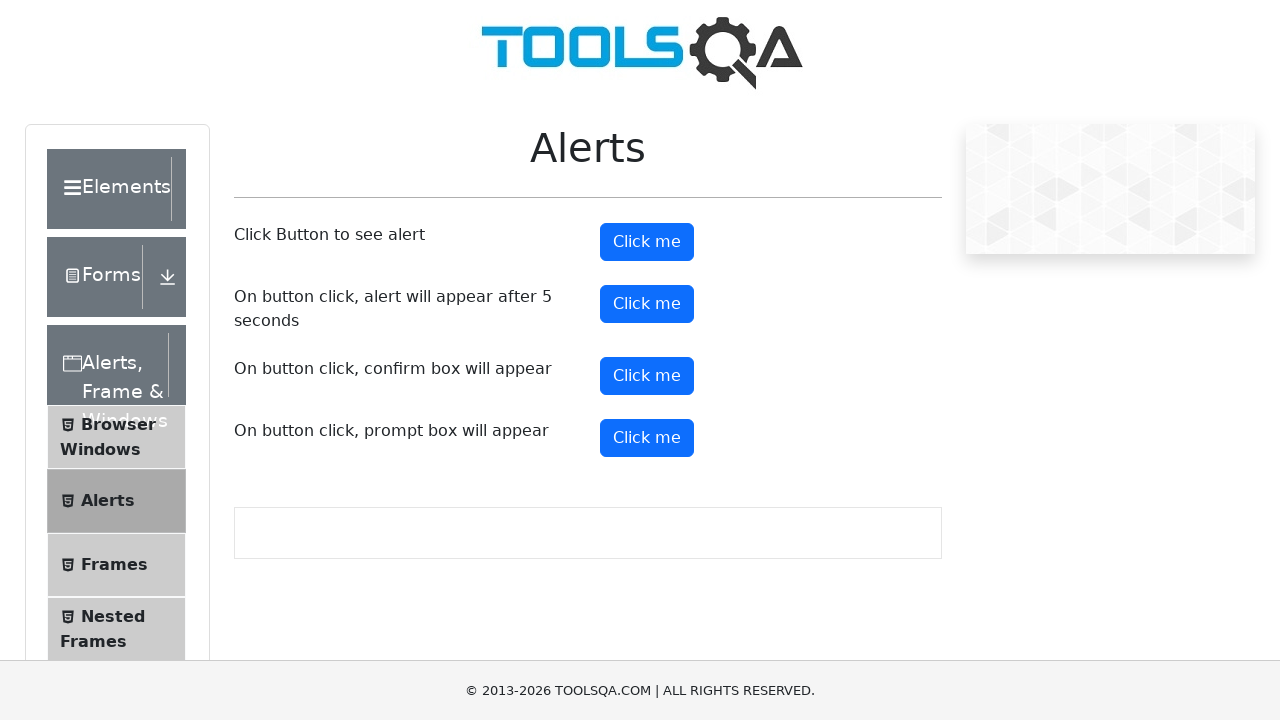

Clicked alert button to trigger browser alert at (647, 242) on #alertButton
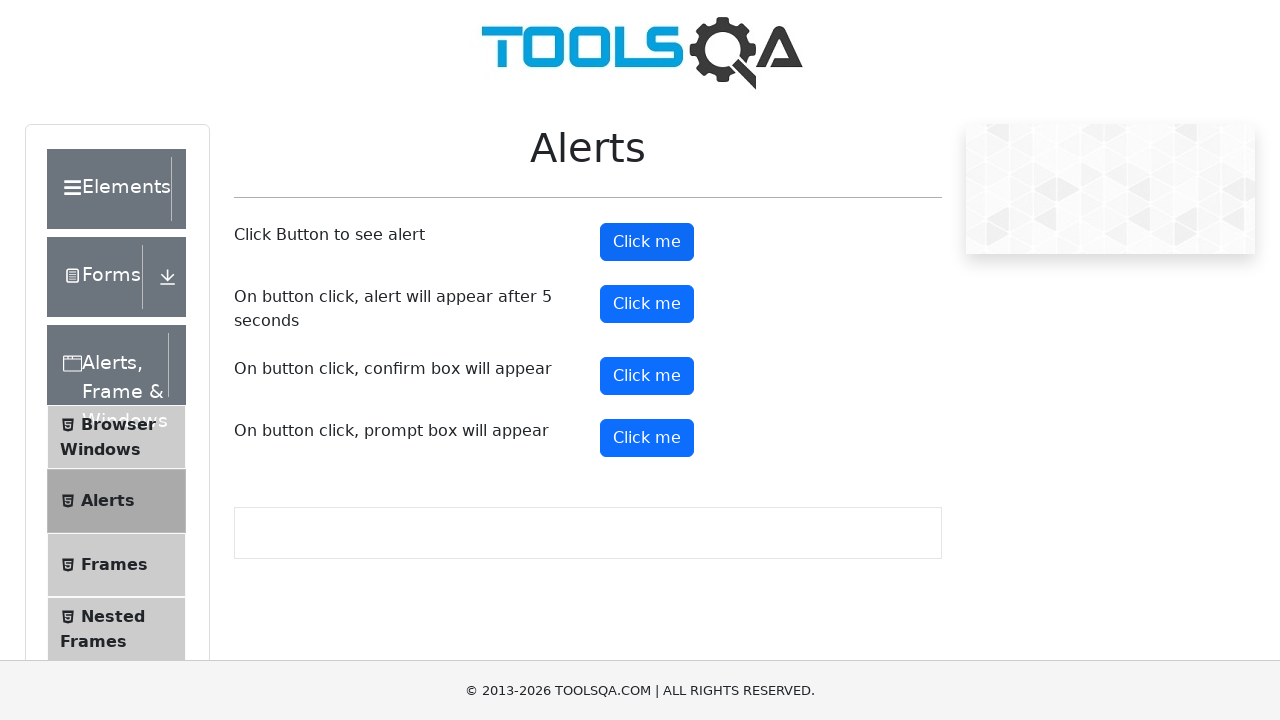

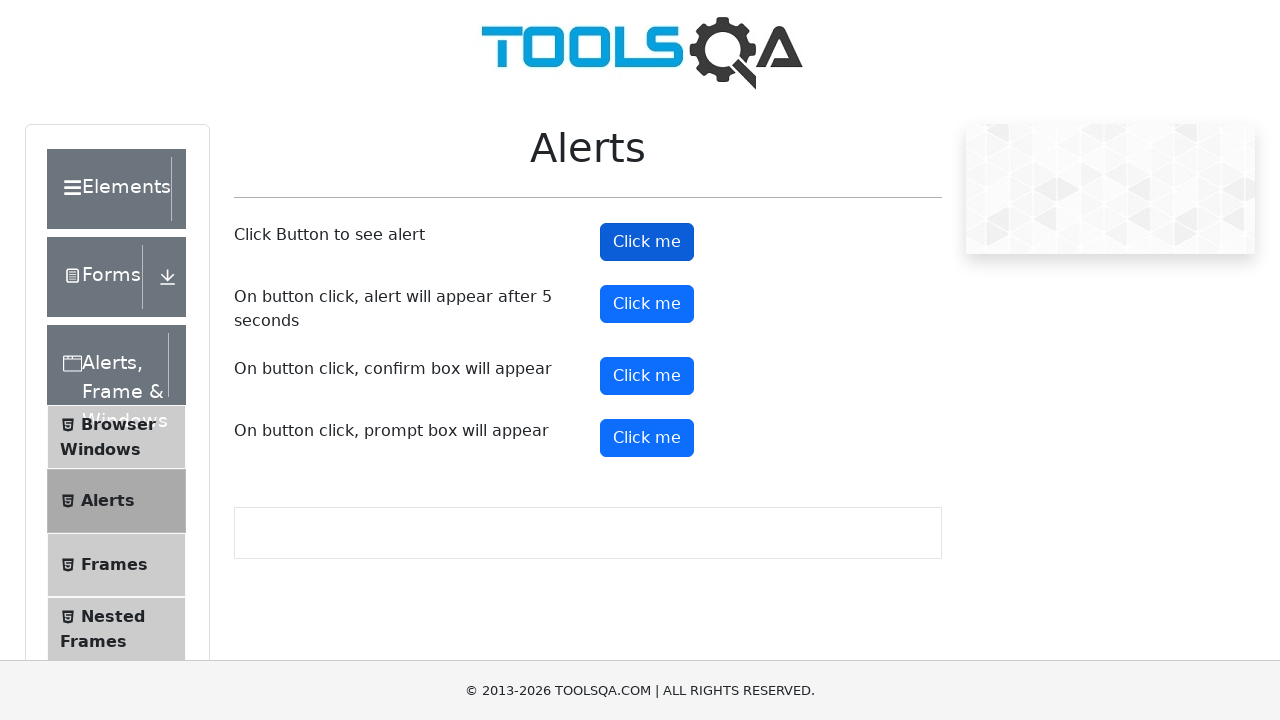